Navigates to Spotify homepage and verifies that link elements are present on the page

Starting URL: https://www.spotify.com

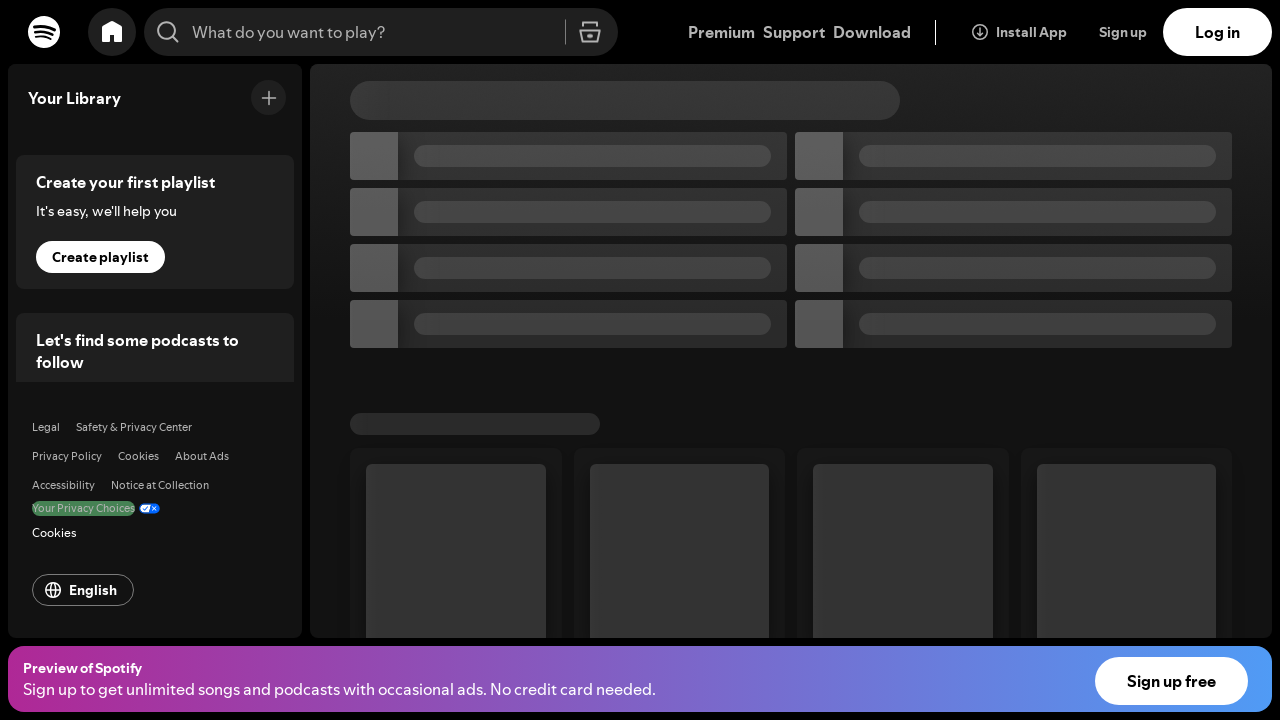

Navigated to Spotify homepage
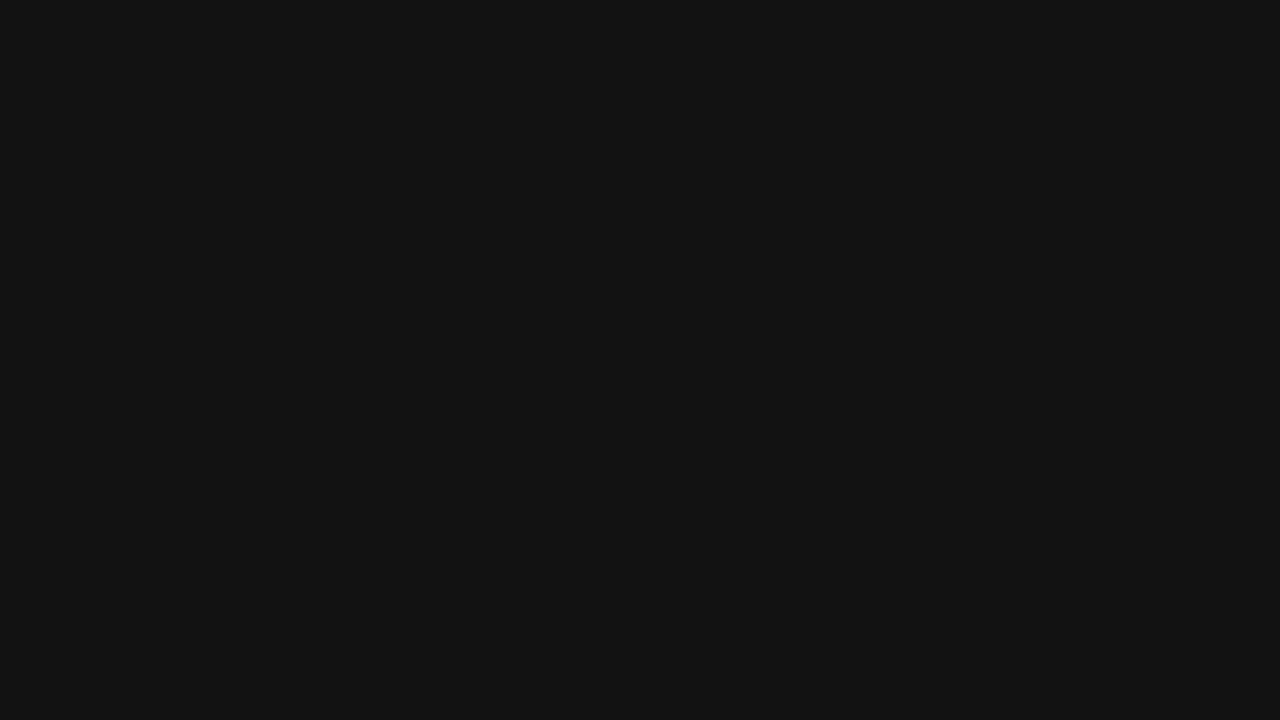

Verified that link elements are present on the page
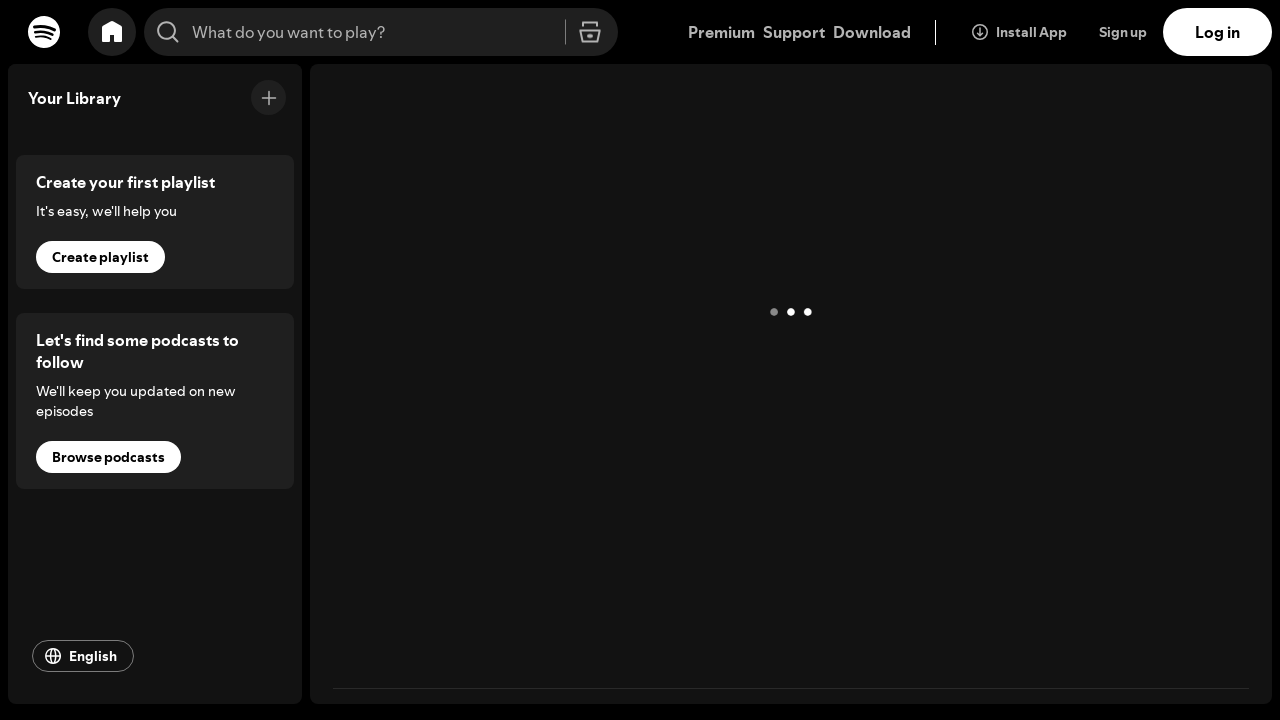

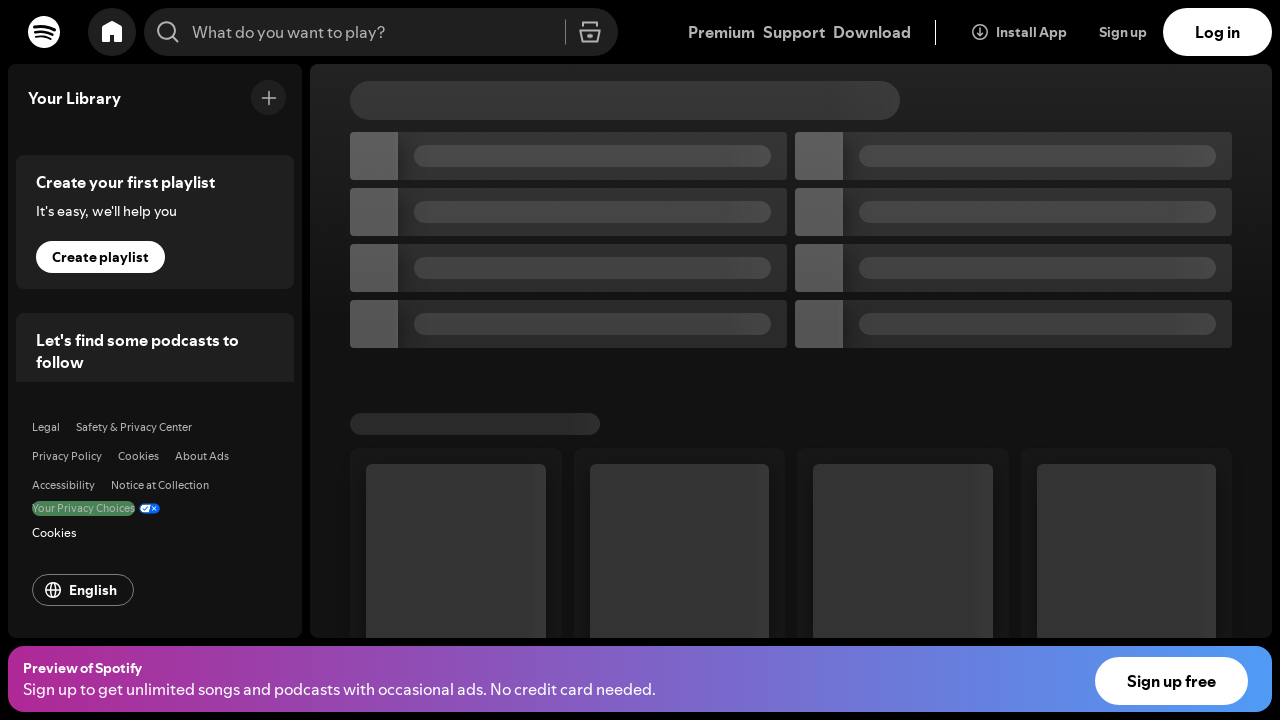